Clicks the "Get started" link on the Playwright homepage and verifies the Installation heading is visible on the resulting page

Starting URL: https://playwright.dev

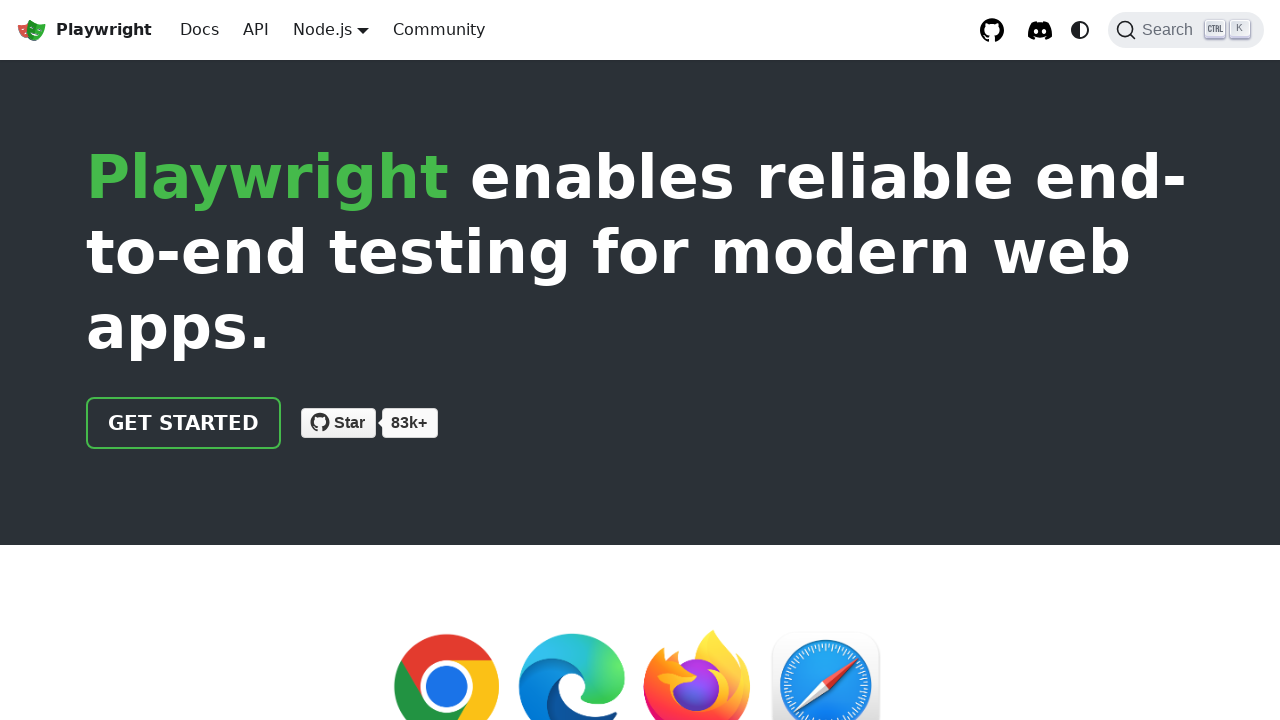

Clicked the 'Get started' link on Playwright homepage at (184, 423) on internal:role=link[name="Get started"i]
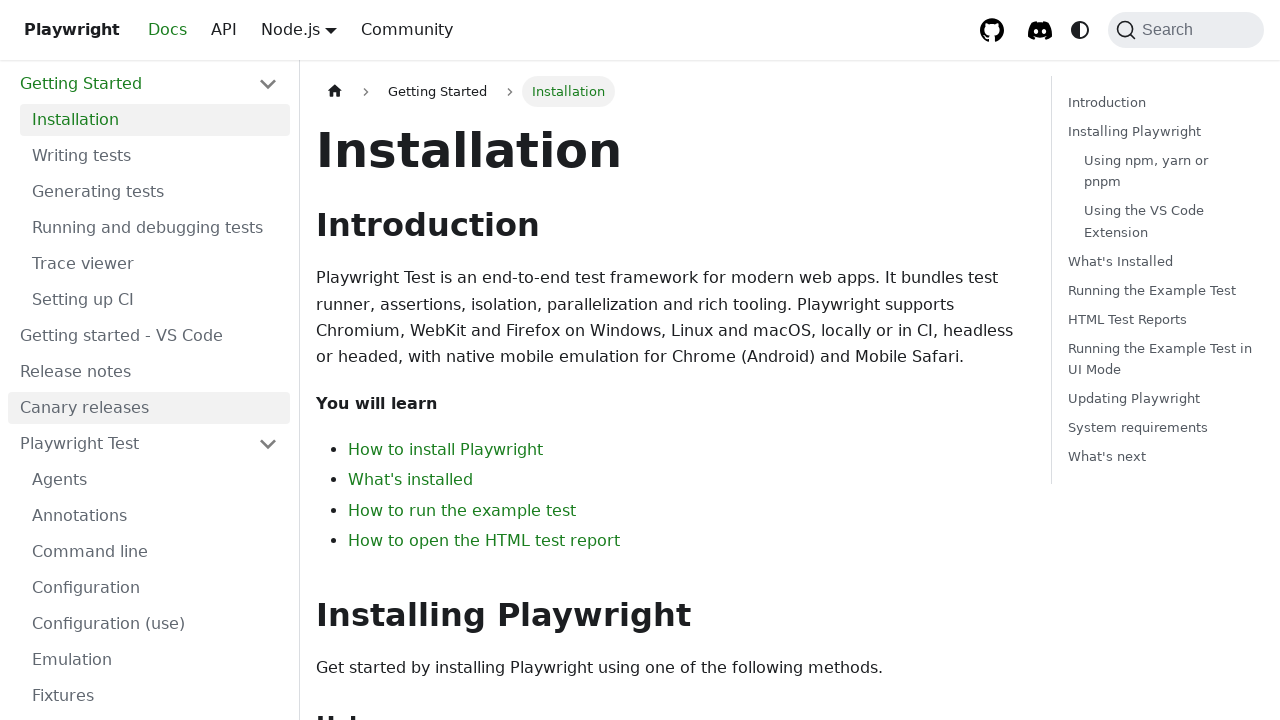

Verified Installation heading is visible on the page
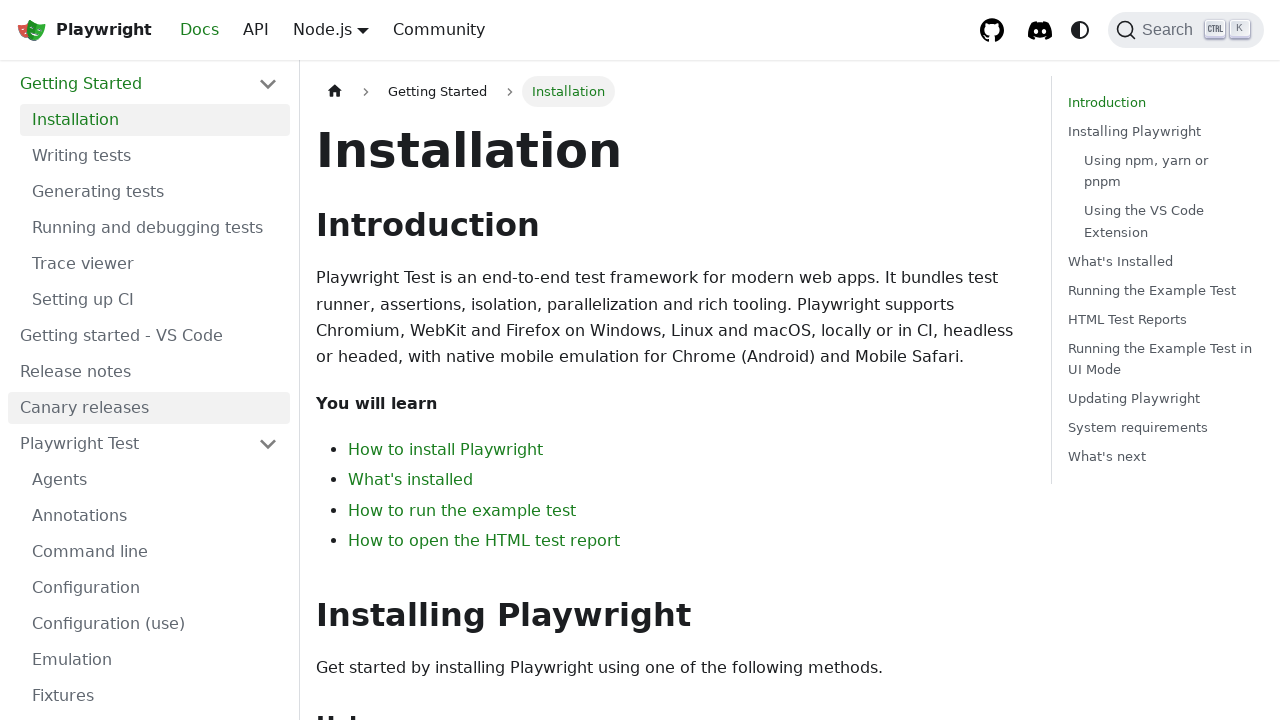

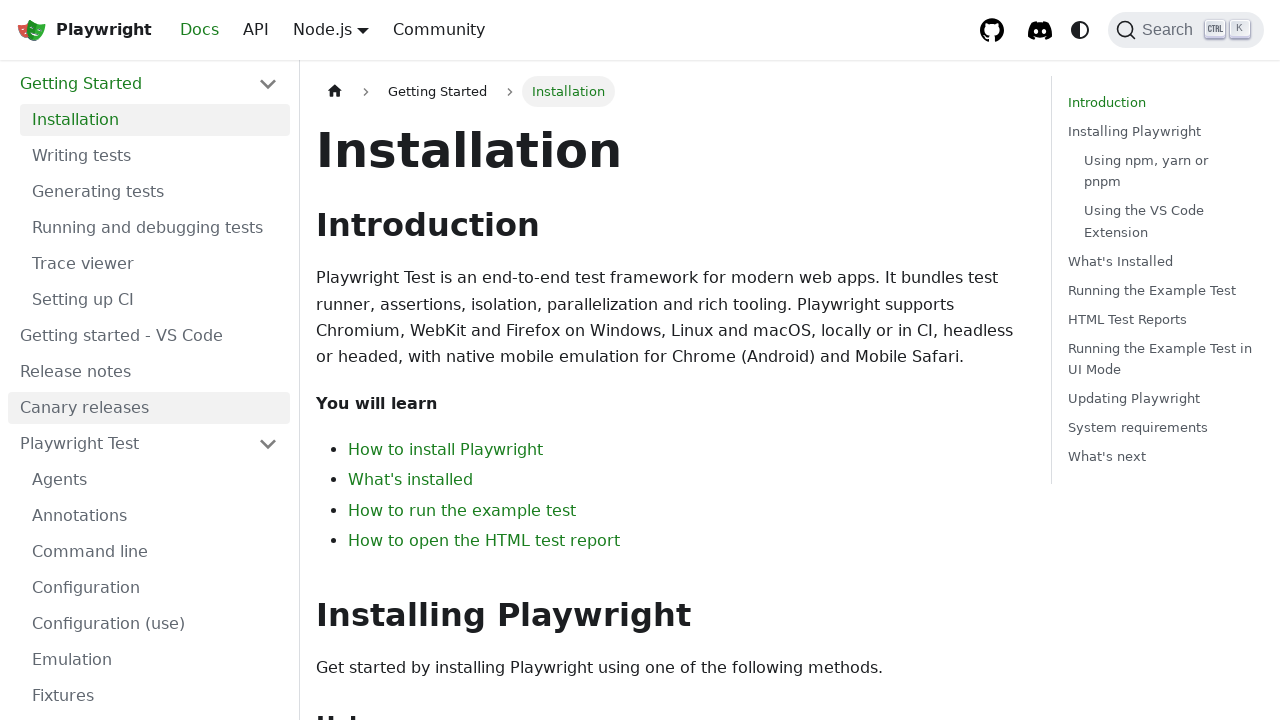